Tests Ajio website by searching for bags, applying gender and category filters, and verifying that products are displayed with brand names and product details

Starting URL: https://www.ajio.com/

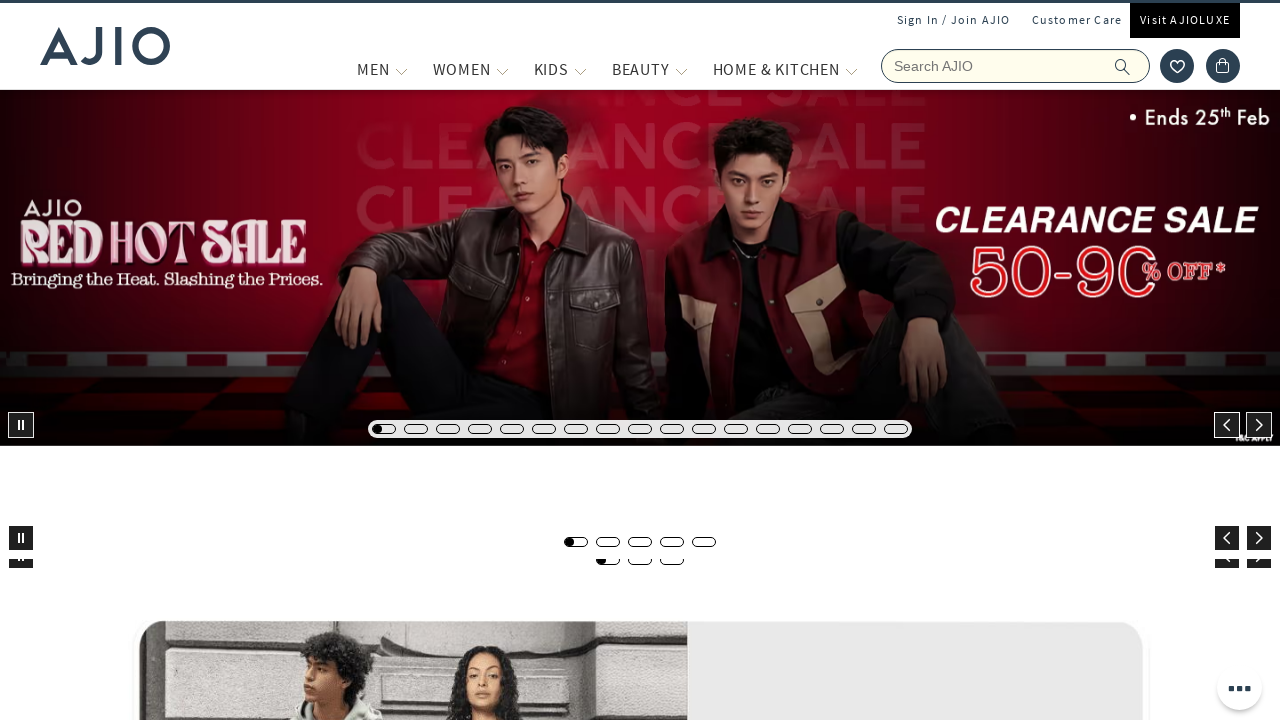

Filled search field with 'bags' on input[name='searchVal']
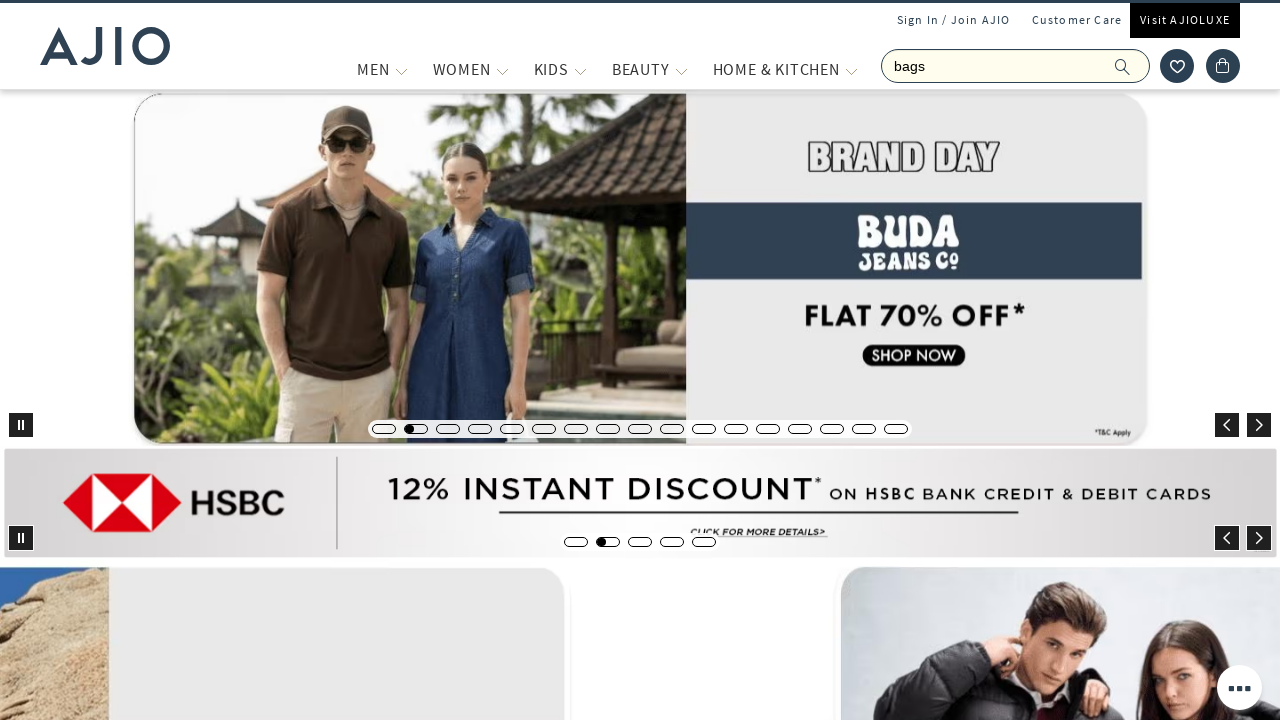

Pressed Enter to search for bags on input[name='searchVal']
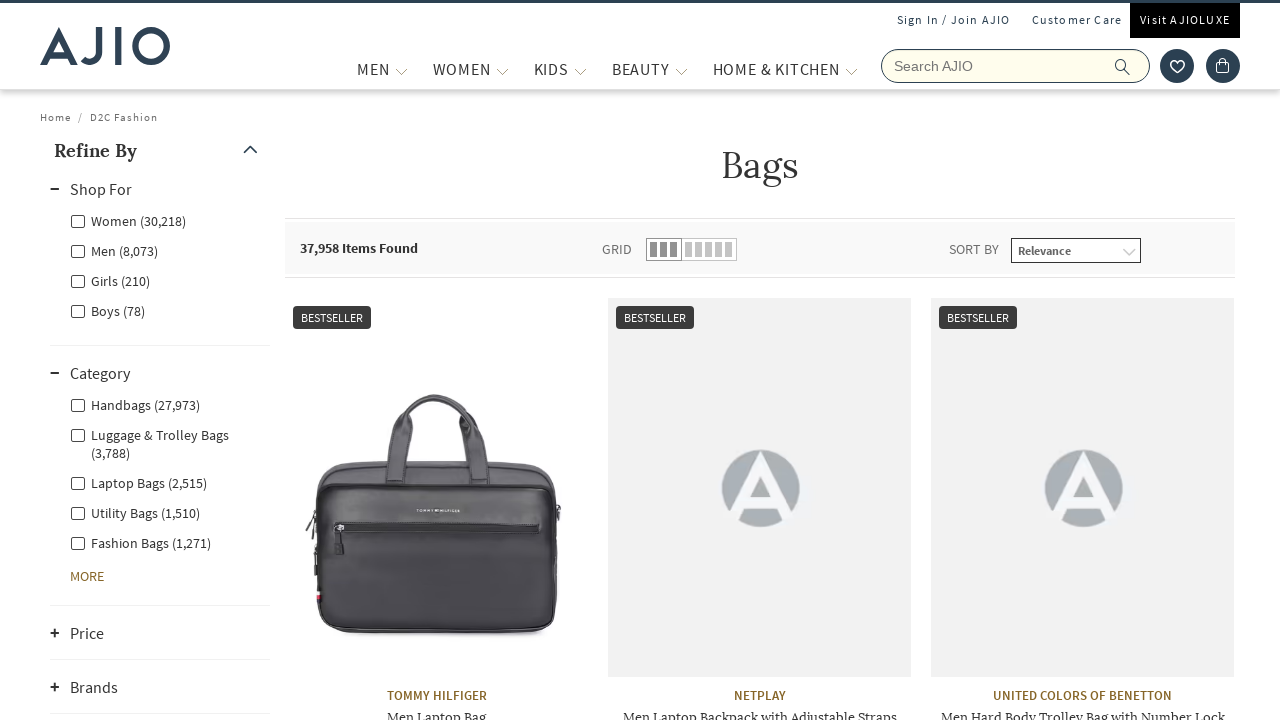

Search results loaded successfully
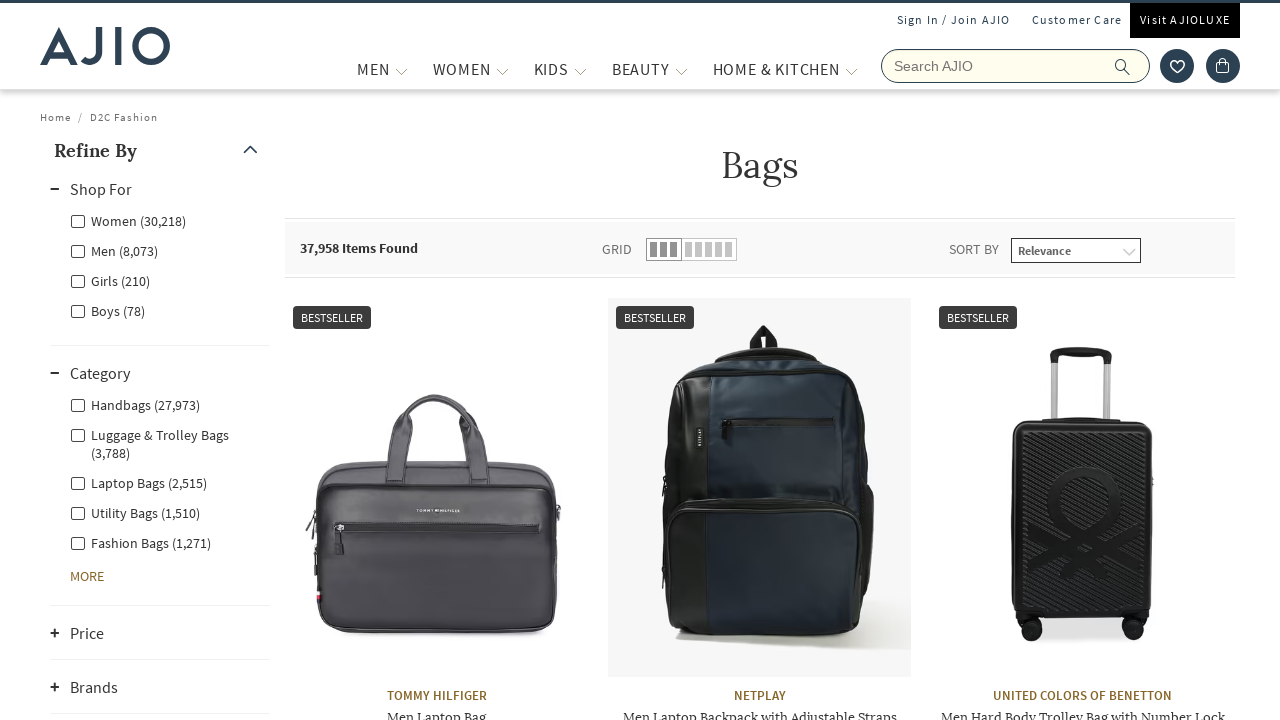

Applied gender filter for Men at (114, 250) on xpath=//label[@class='facet-linkname facet-linkname-genderfilter facet-linkname-
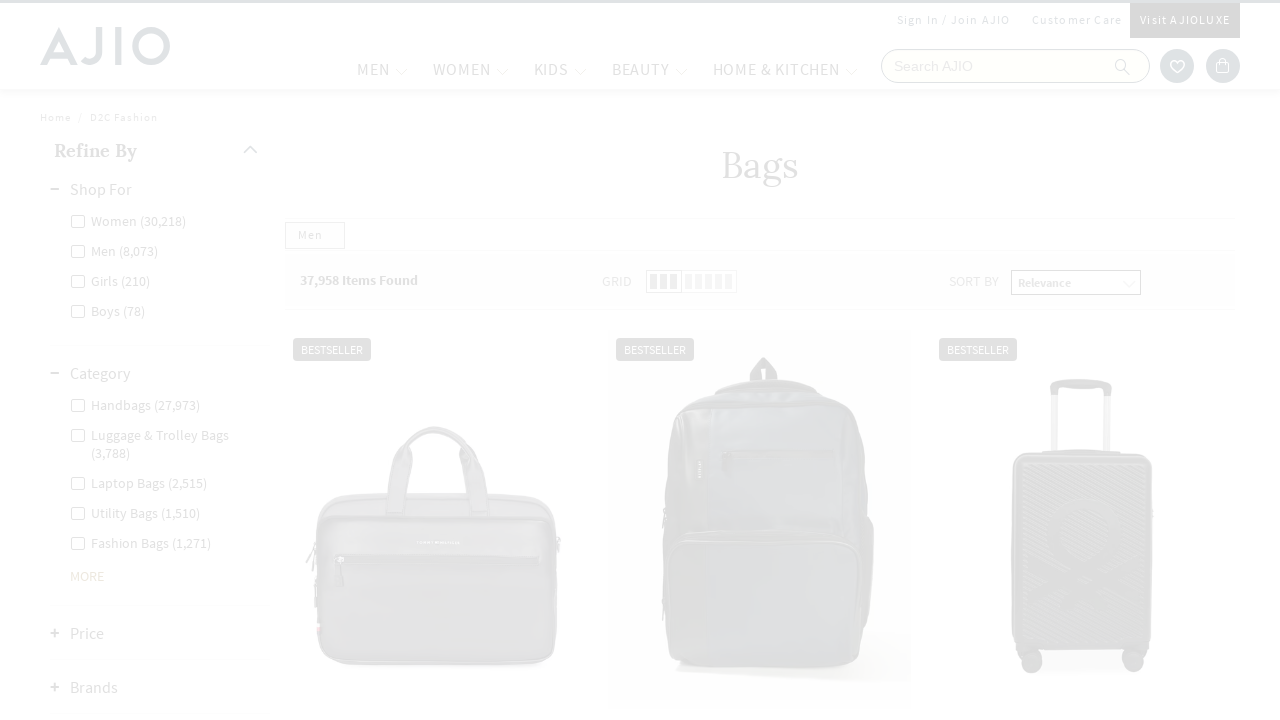

Applied category filter for Men - Fashion Bags at (140, 300) on xpath=//label[contains(@class,'nestedcategory facet-linkname-Men - Fashion Bags'
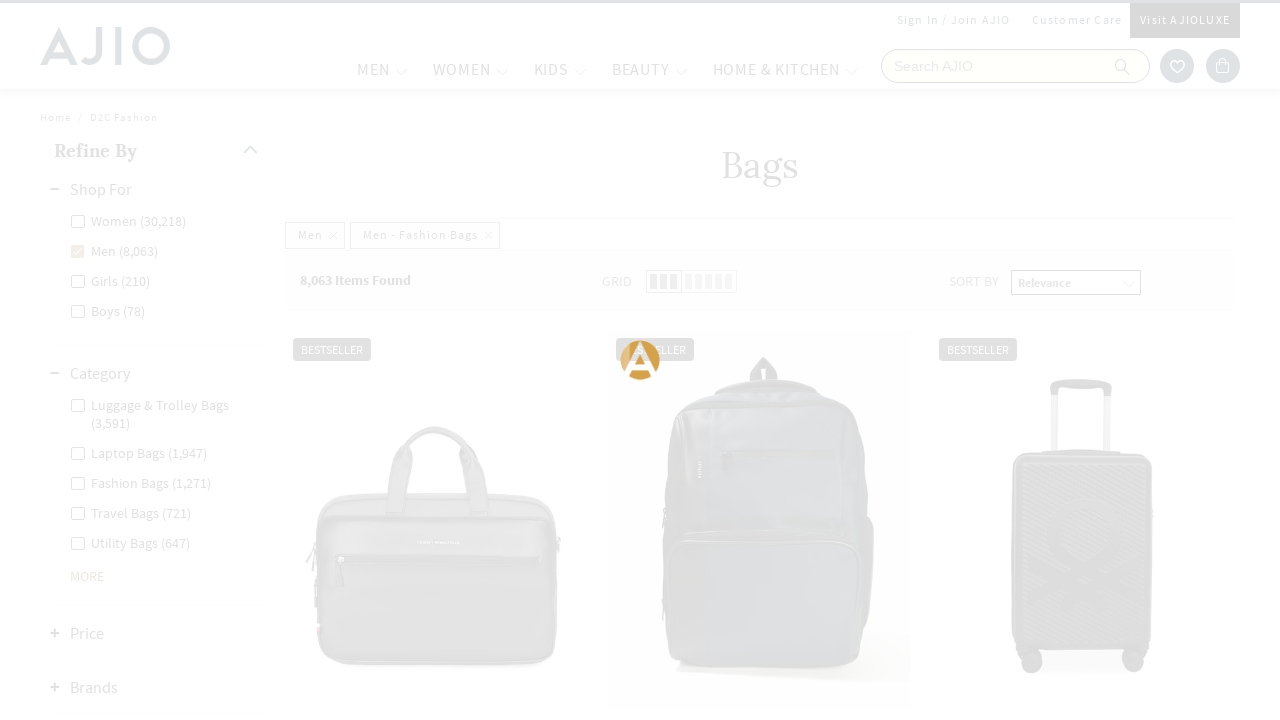

Filtered search results loaded with brand information
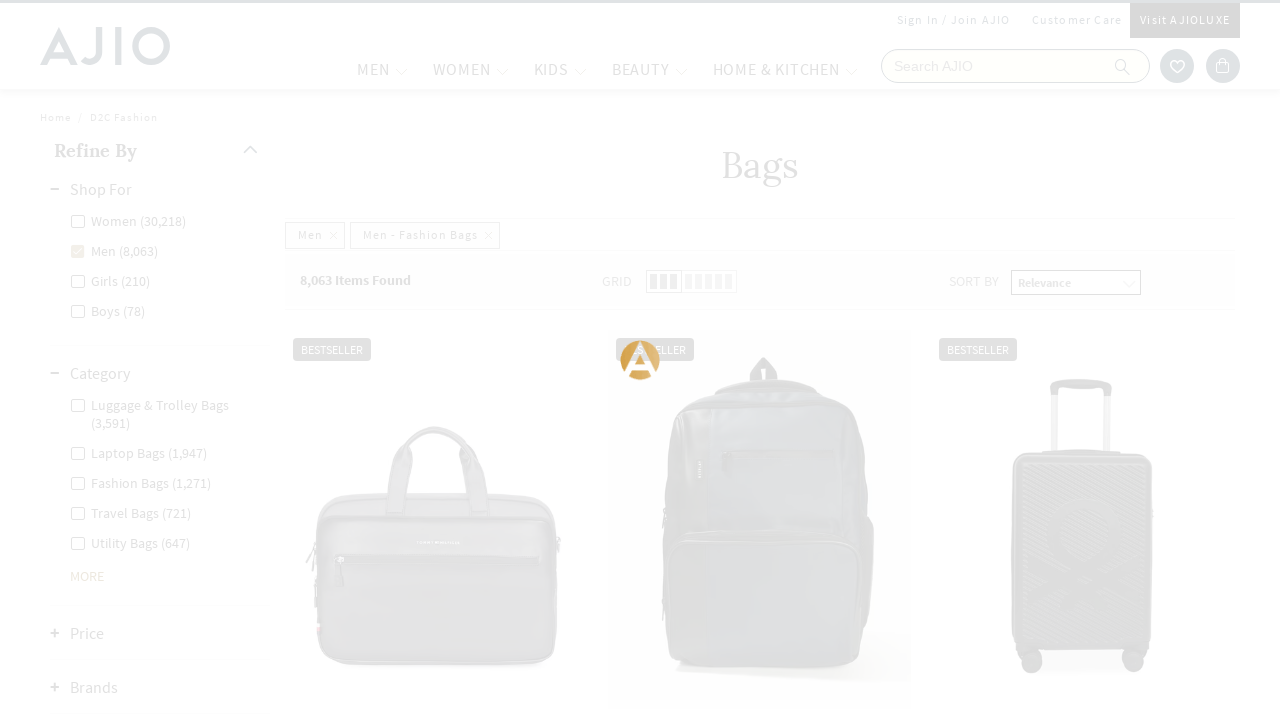

Retrieved items count: 8,063 Items Found
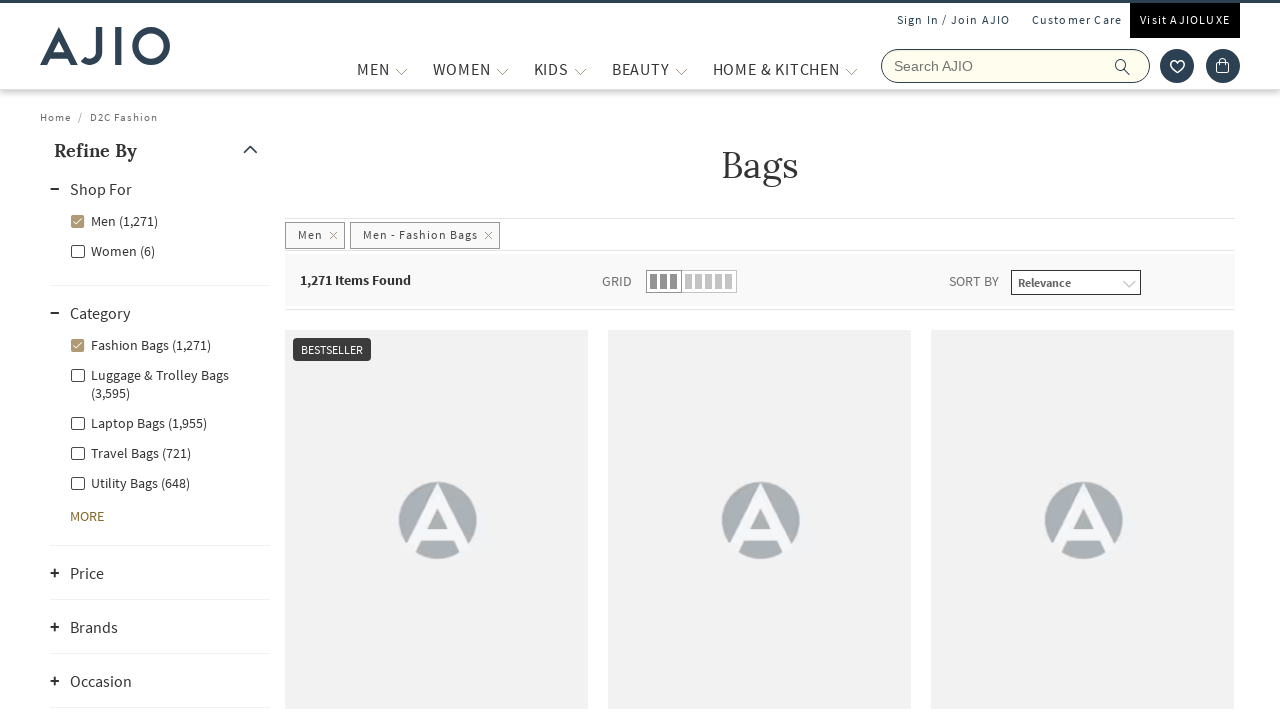

Verified brand names are displayed - 45 brands found
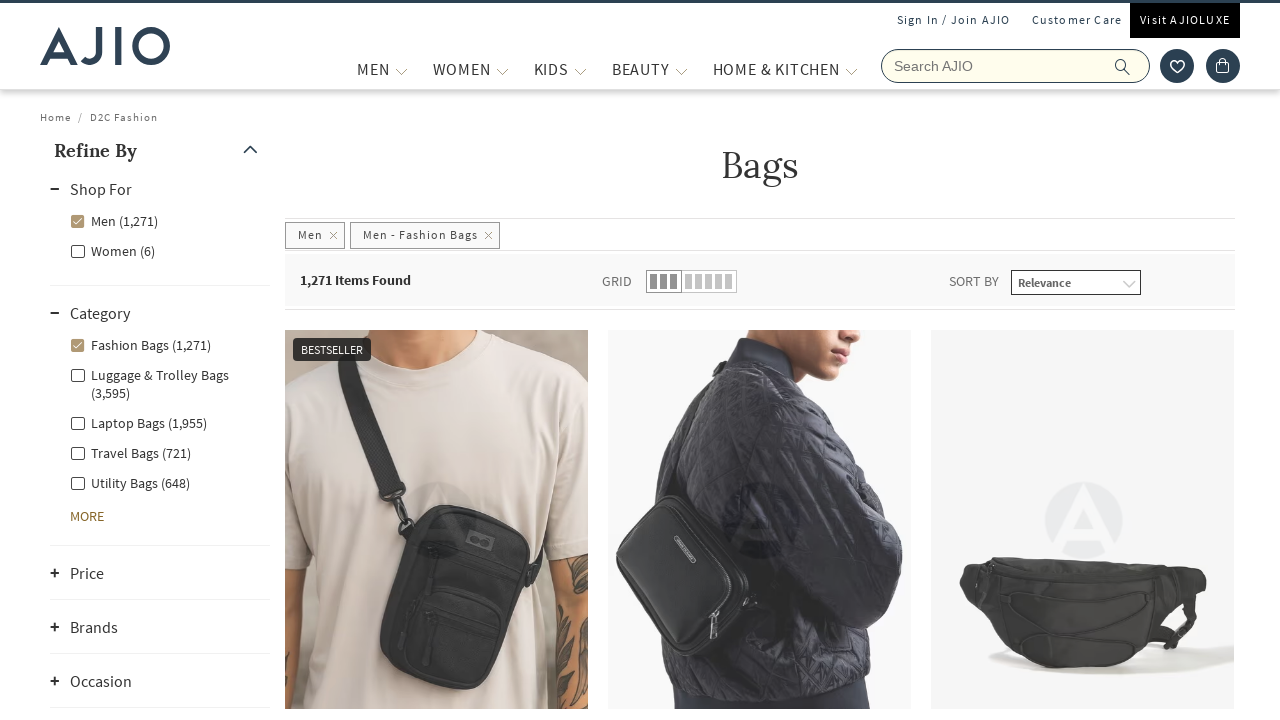

Verified product names are displayed - 45 products found
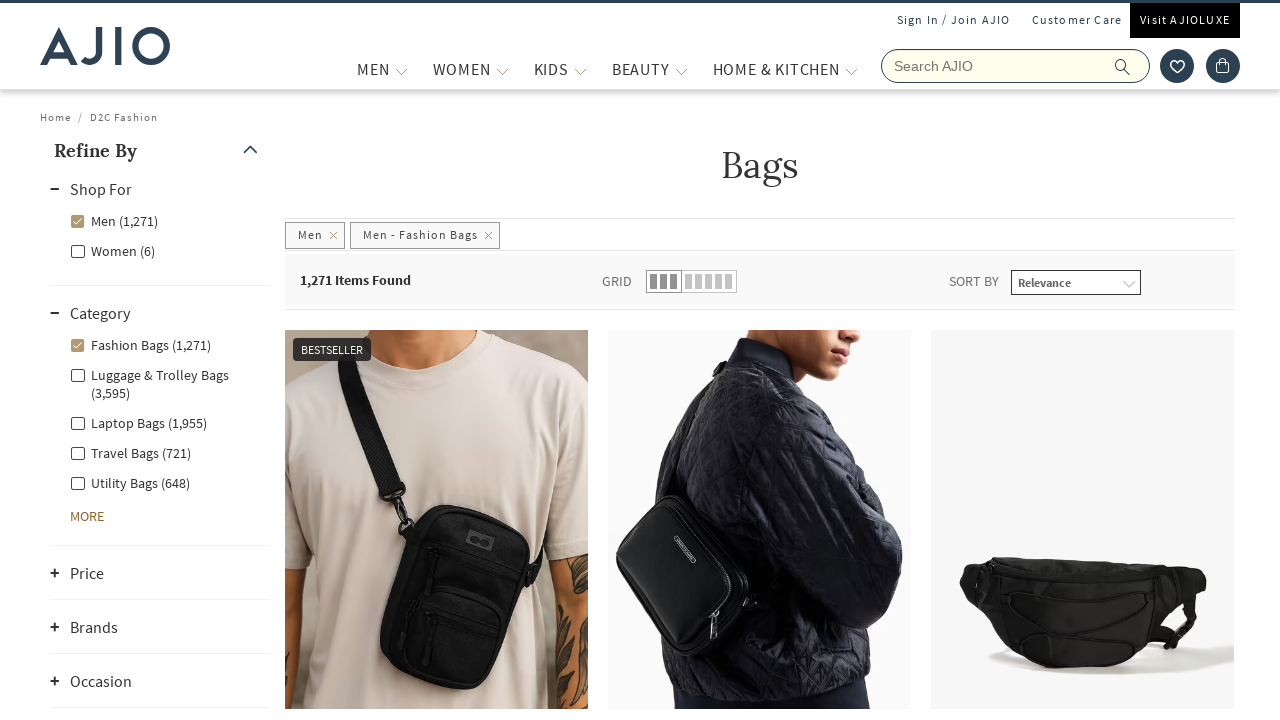

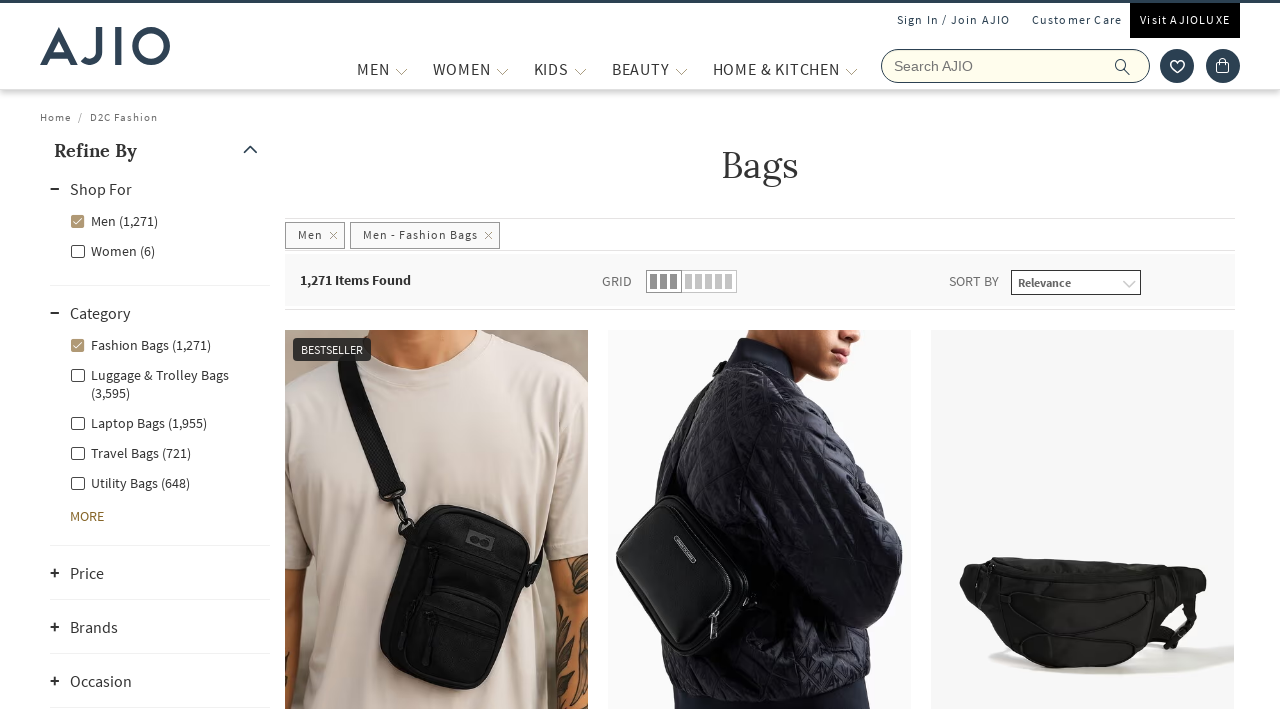